Tests explicit wait functionality by clicking a timer button and waiting for an element to become visible

Starting URL: http://seleniumpractise.blogspot.in/2016/08/how-to-use-explicit-wait-in-selenium.html

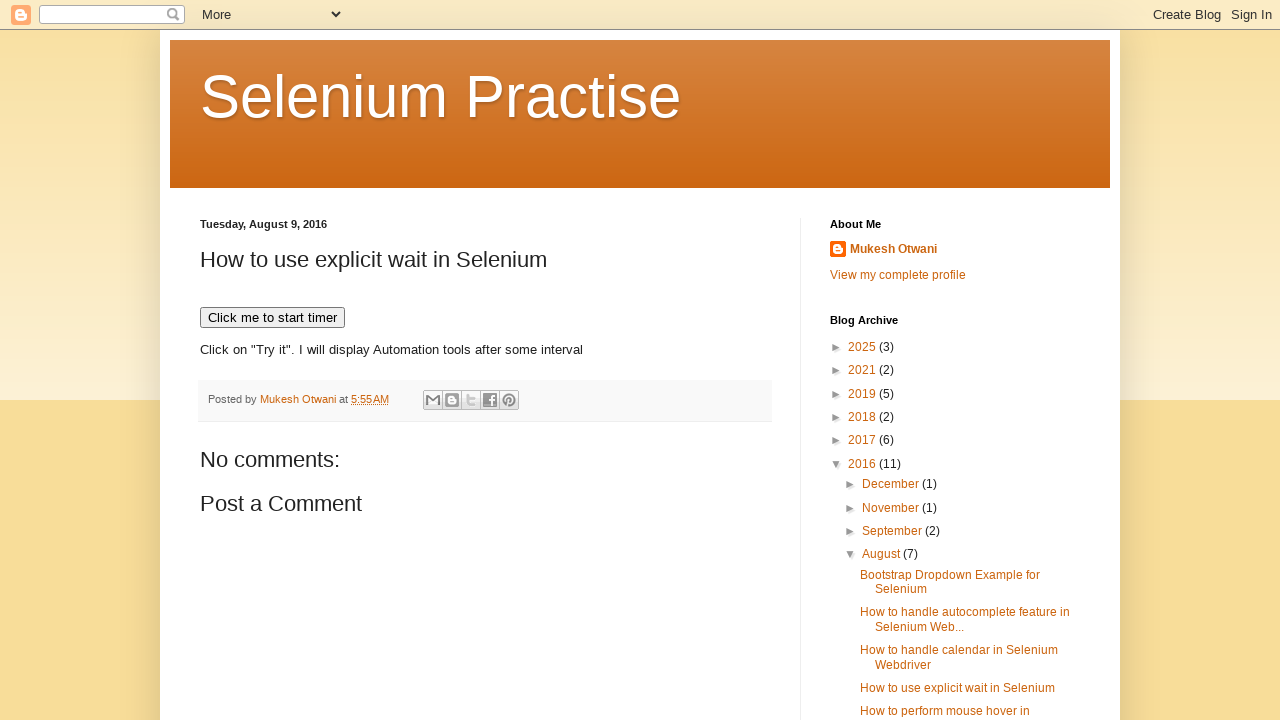

Navigated to explicit wait demo page
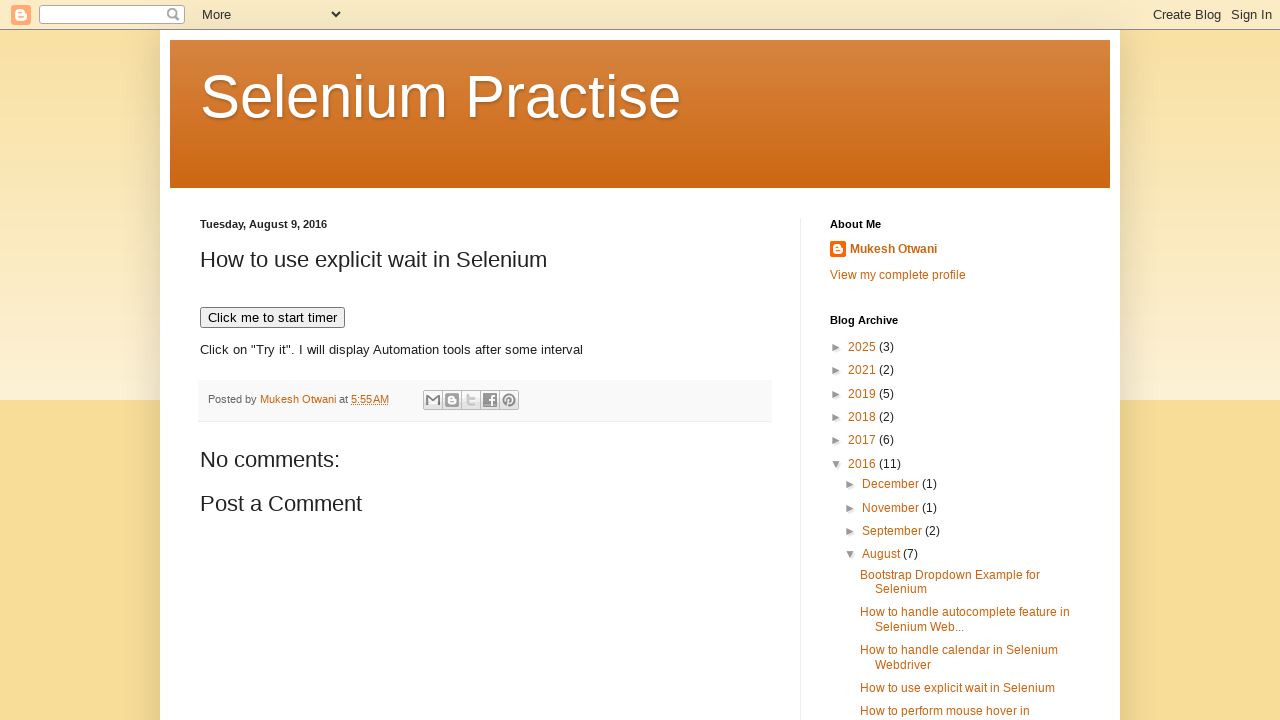

Clicked the timer button to start the countdown at (272, 318) on xpath=//button[text()='Click me to start timer']
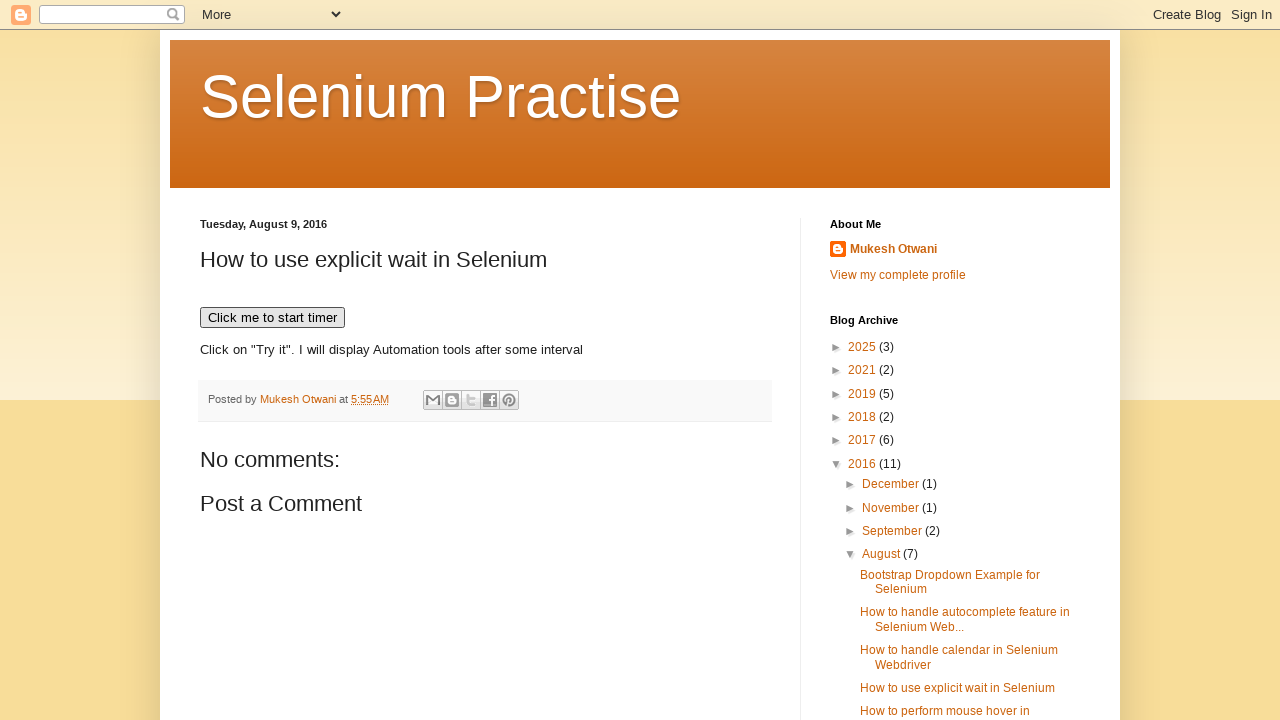

Waited for WebDriver text element to become visible
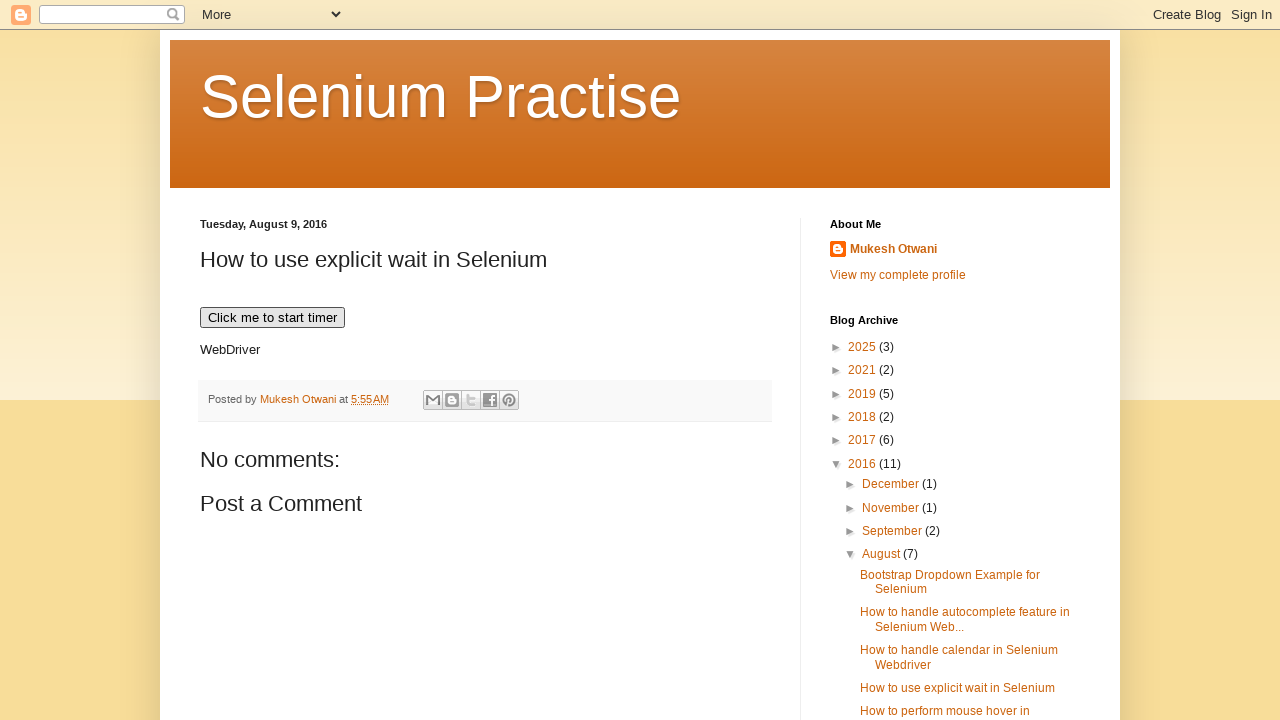

Checked visibility status of WebDriver element
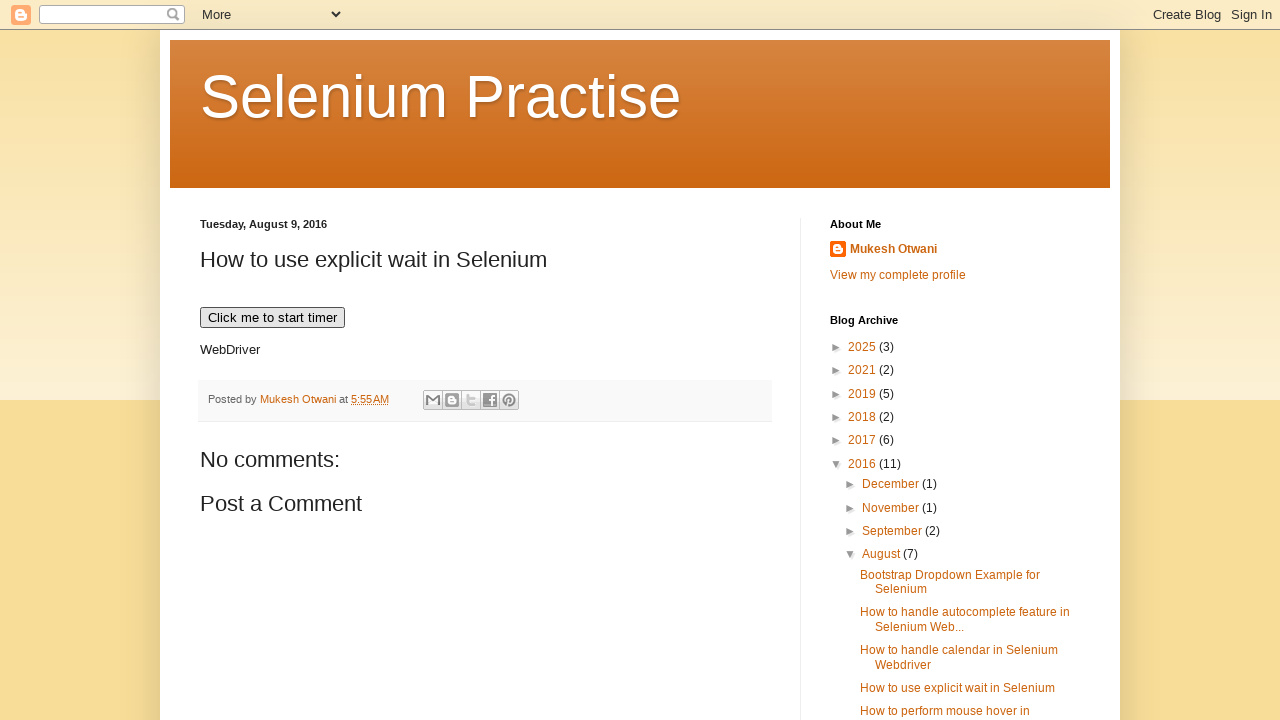

Verified: WebDriver element is visible
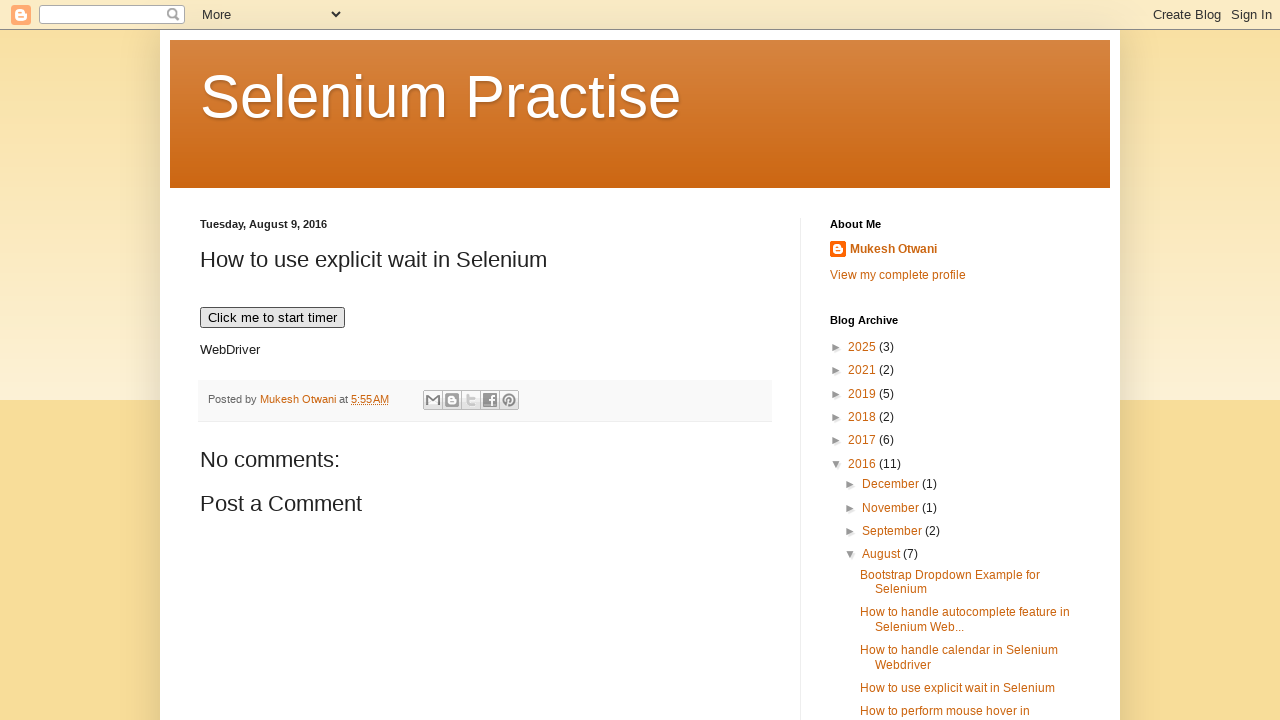

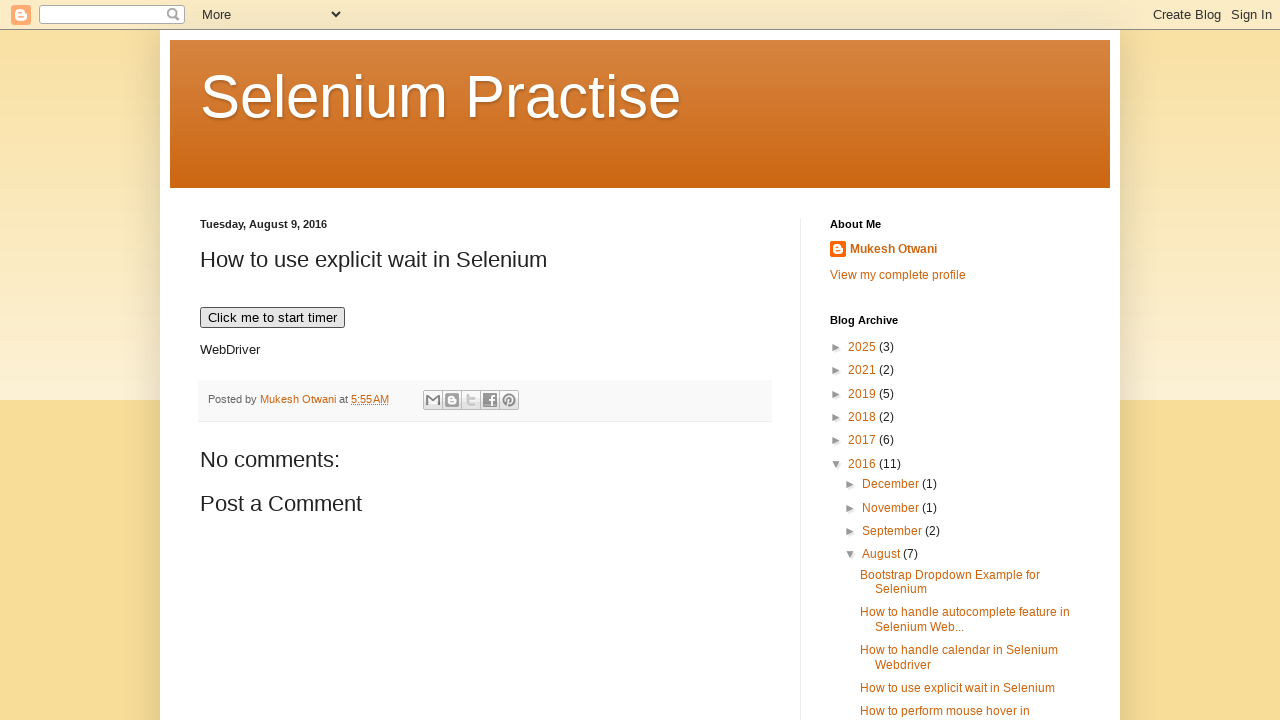